Solves a math captcha by calculating a mathematical expression, filling the answer, selecting checkboxes and radio buttons, then submitting the form

Starting URL: http://suninjuly.github.io/math.html

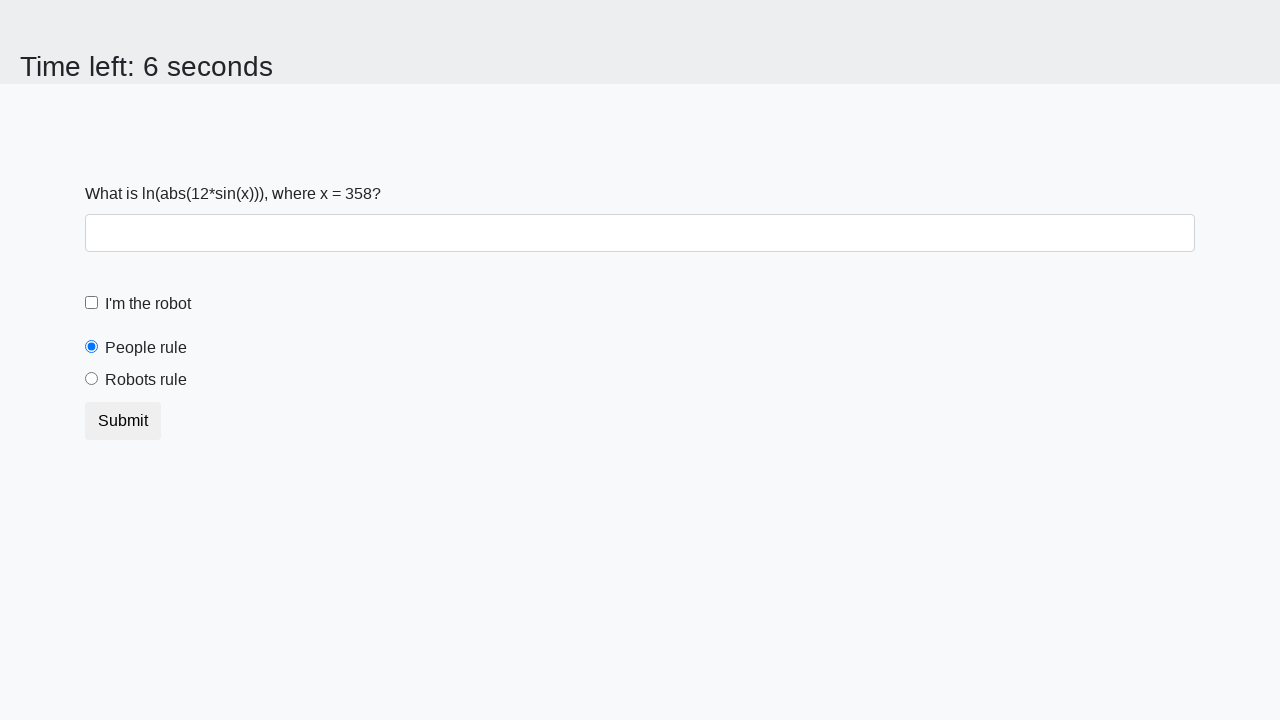

Located the input value element
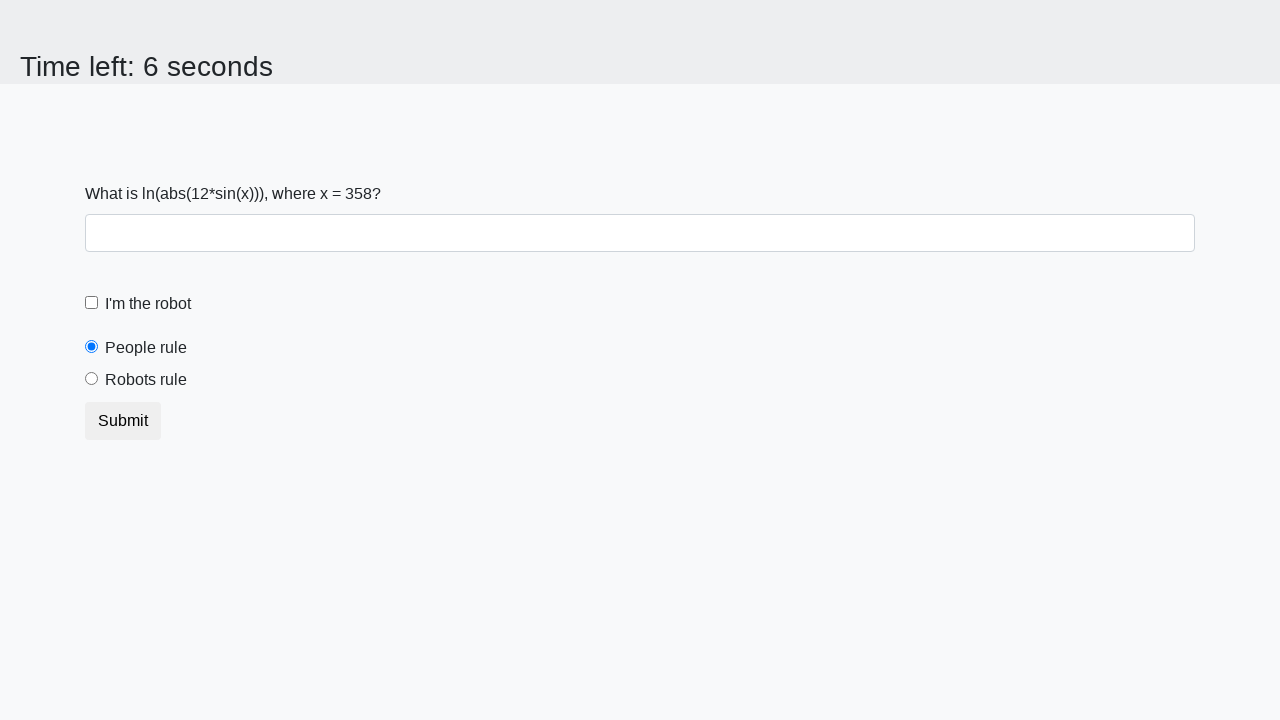

Extracted the mathematical expression value from the page
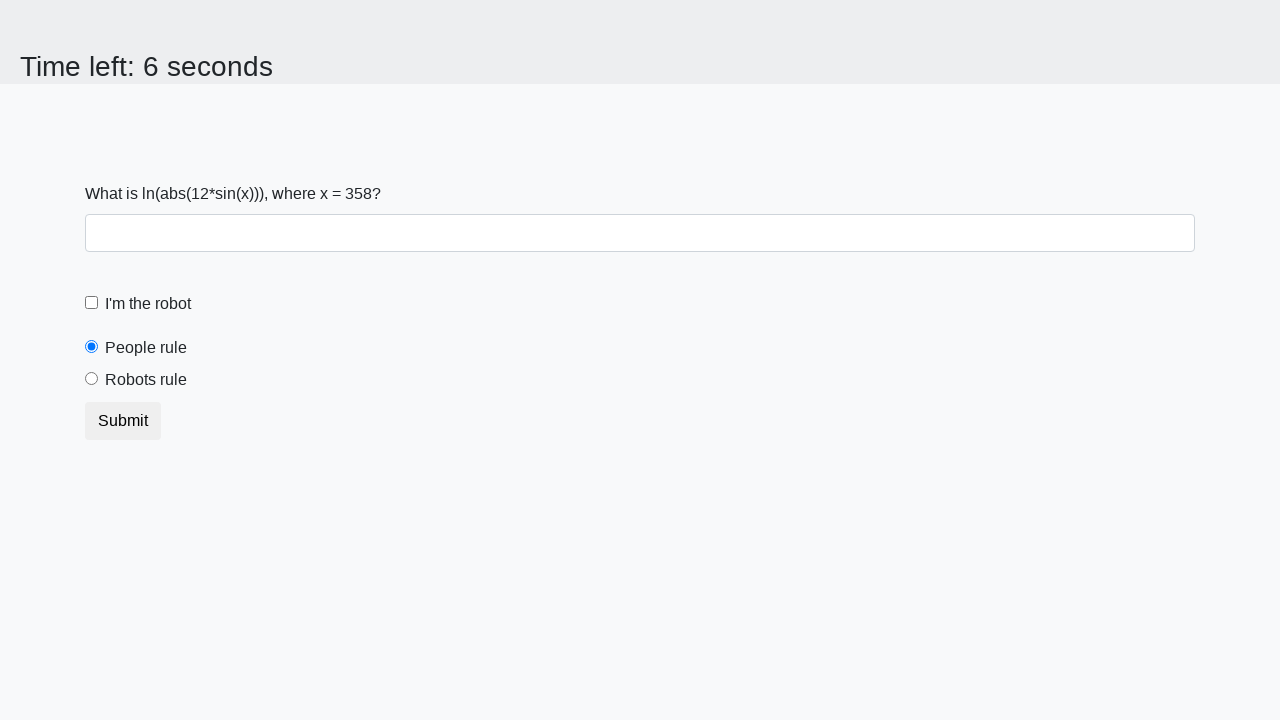

Calculated the math captcha answer using the formula
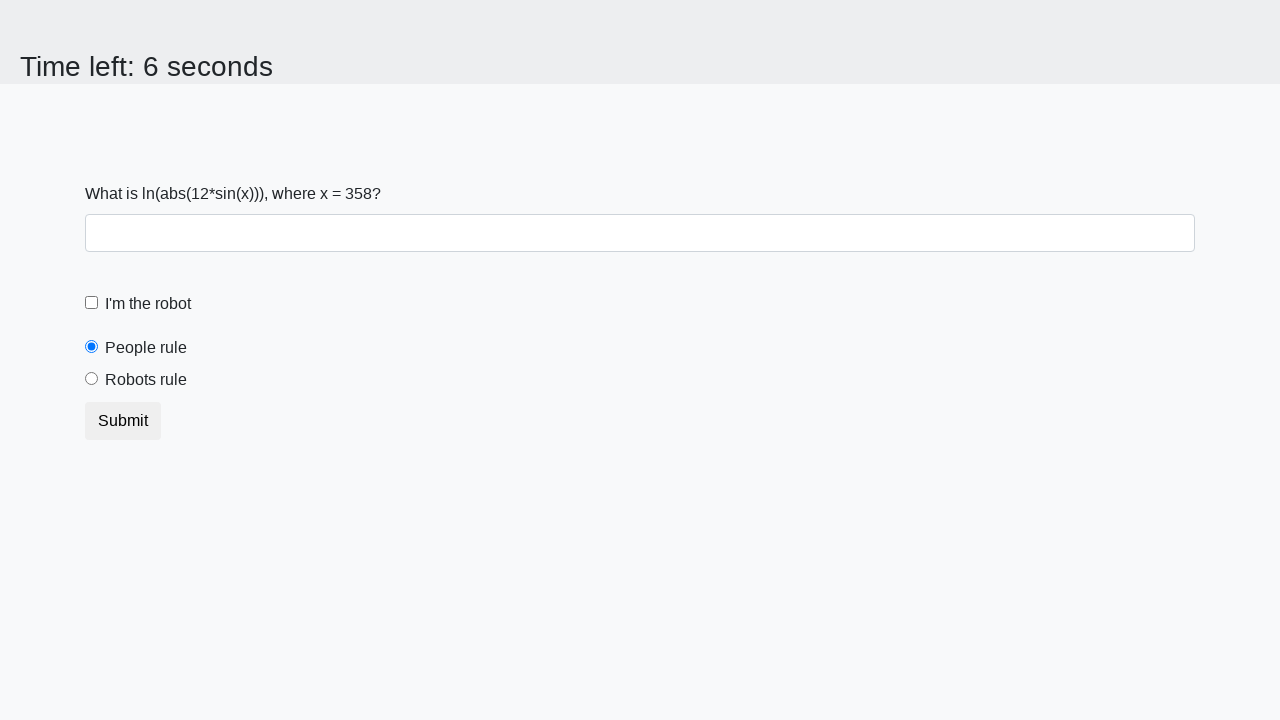

Filled the answer field with the calculated value on #answer
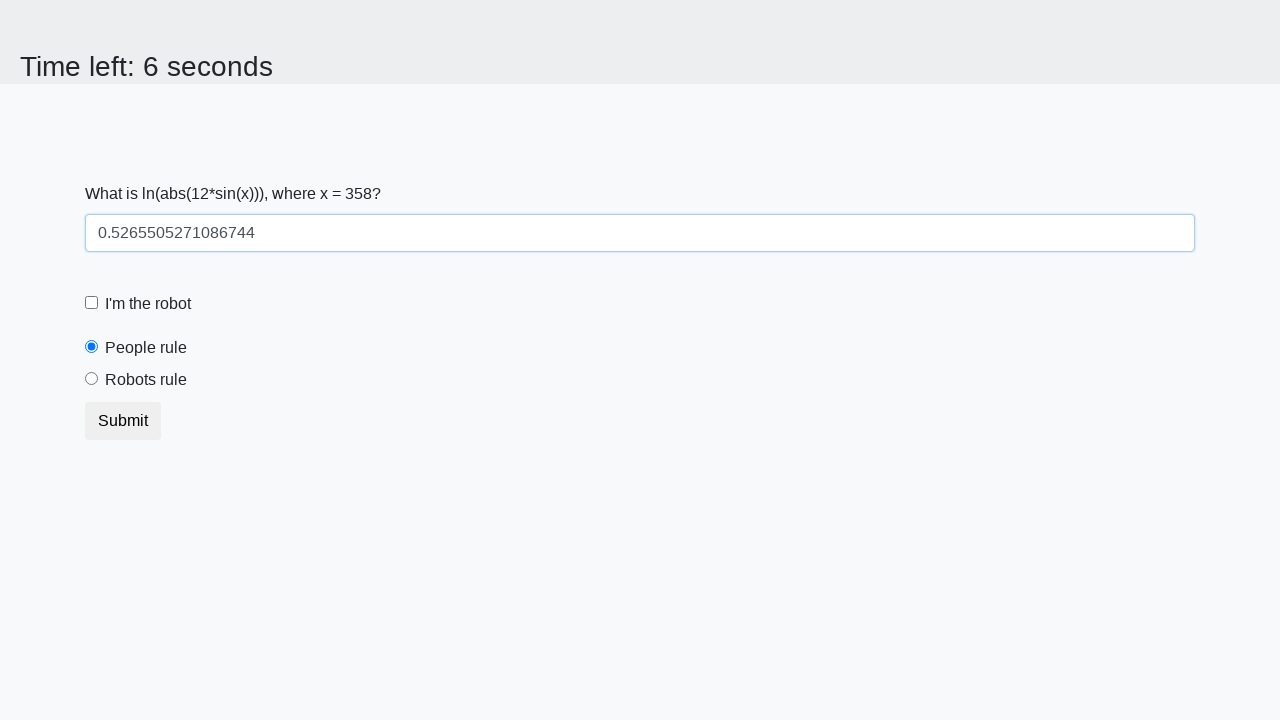

Clicked the robot checkbox at (148, 304) on [for='robotCheckbox']
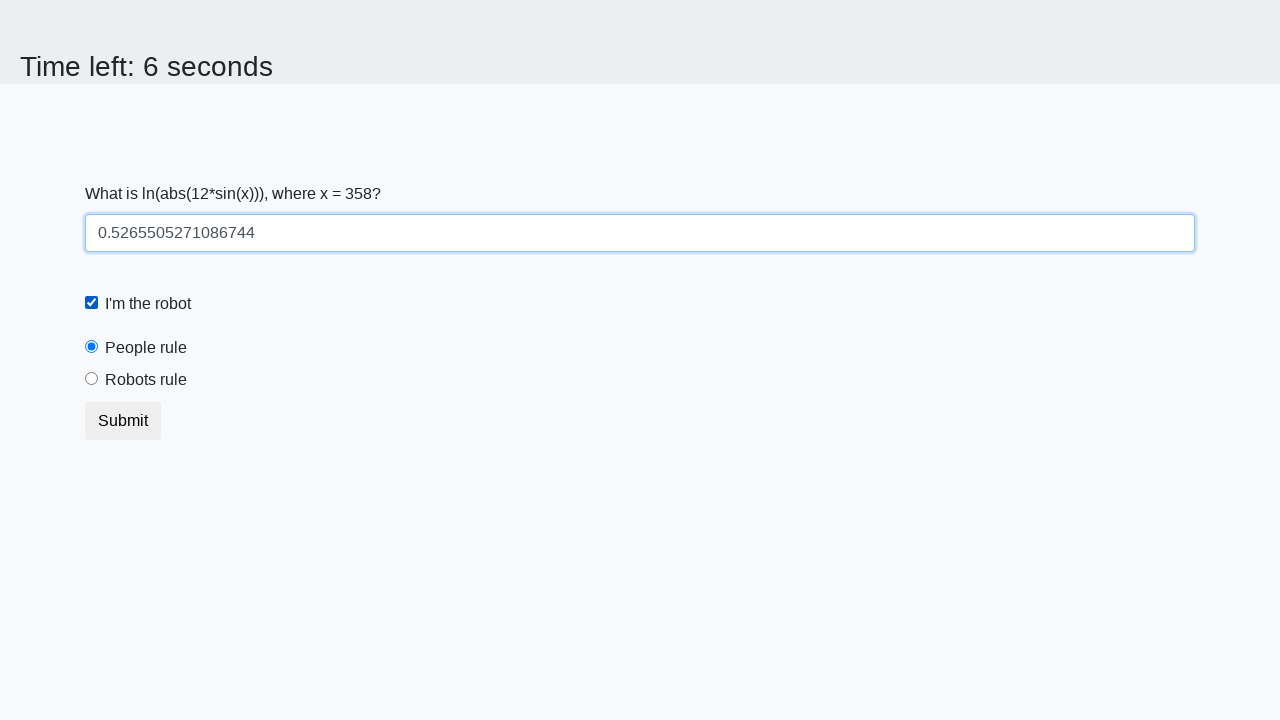

Selected the 'robots rule' radio button at (146, 380) on [for='robotsRule']
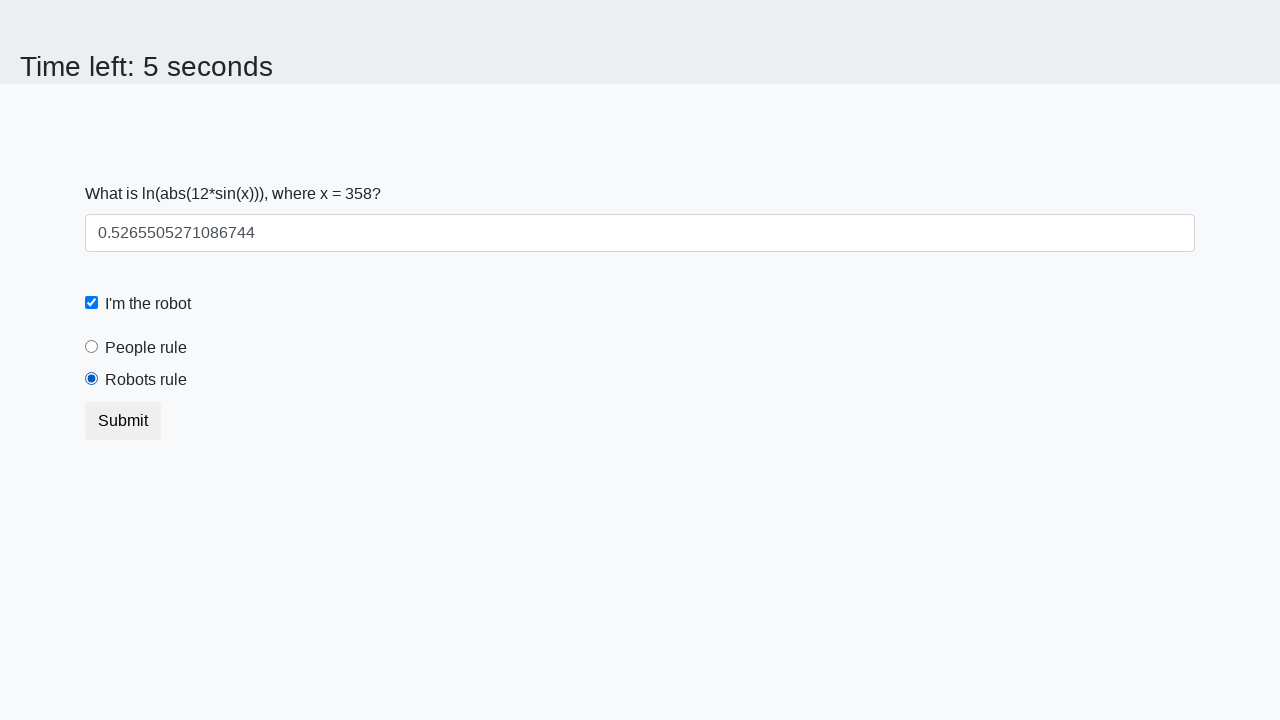

Clicked the submit button to submit the form at (123, 421) on button
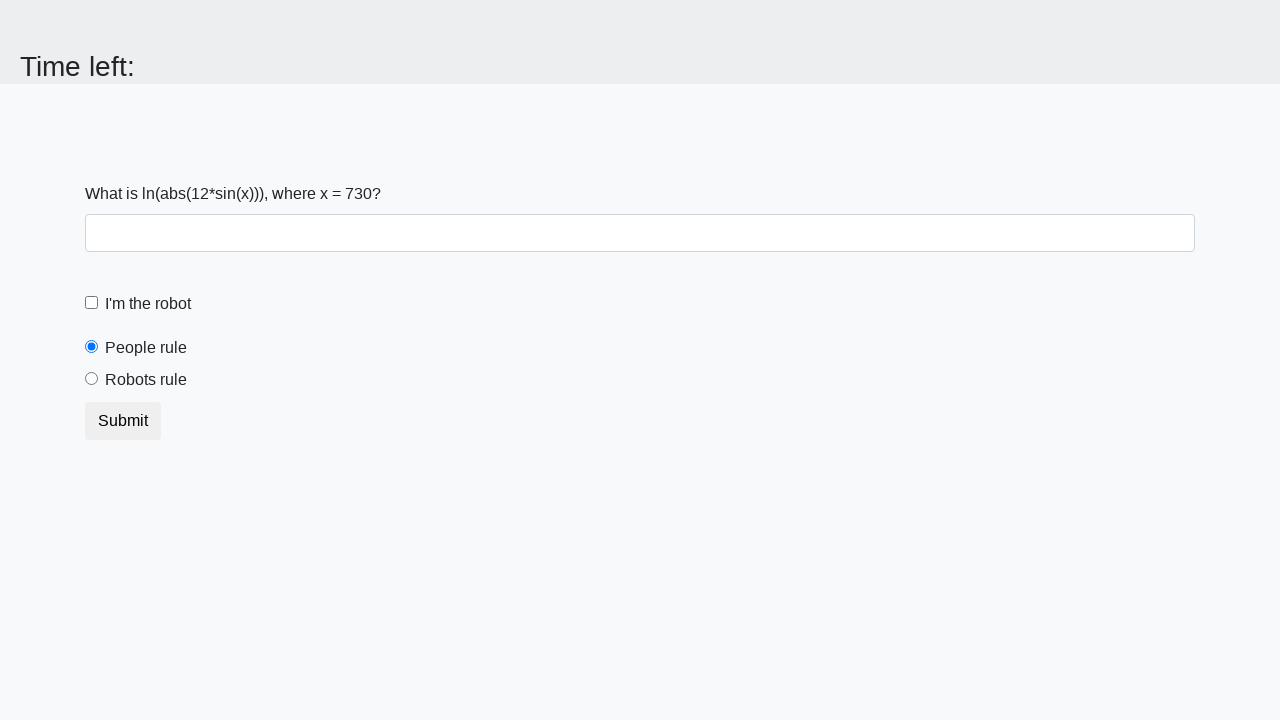

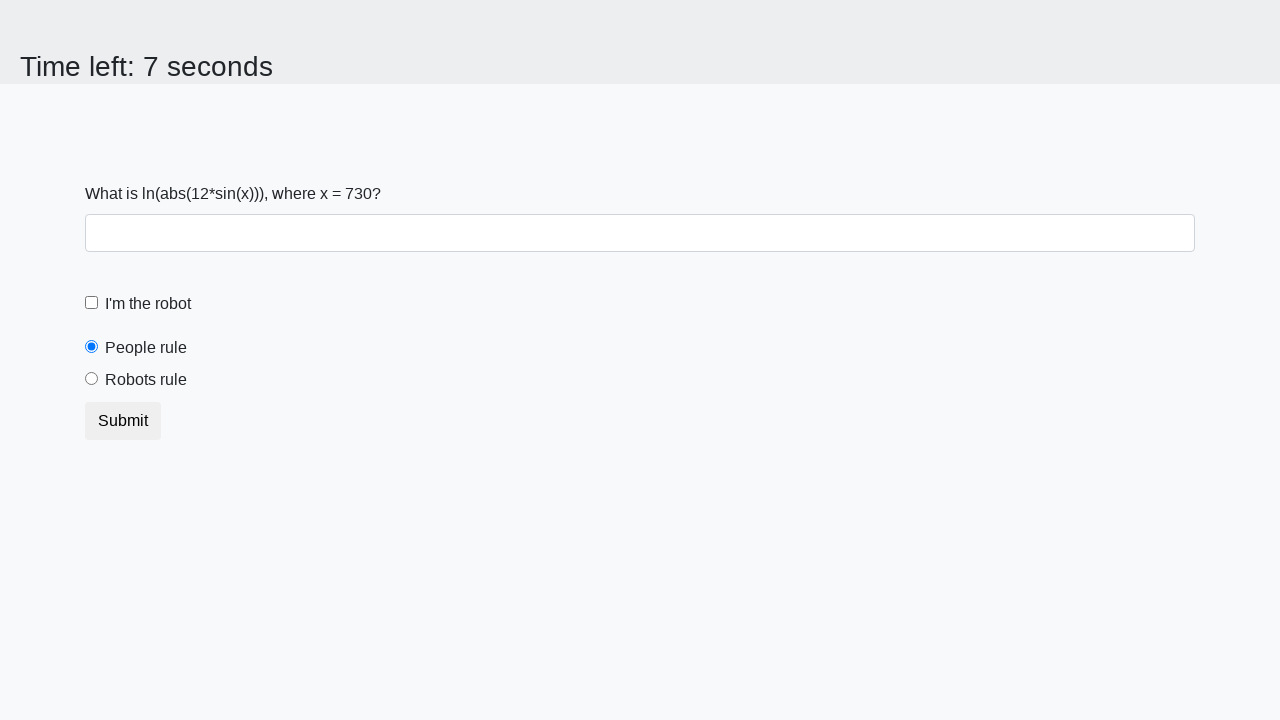